Performs the same GitHub repository search and issue verification using a page object pattern approach

Starting URL: https://github.com

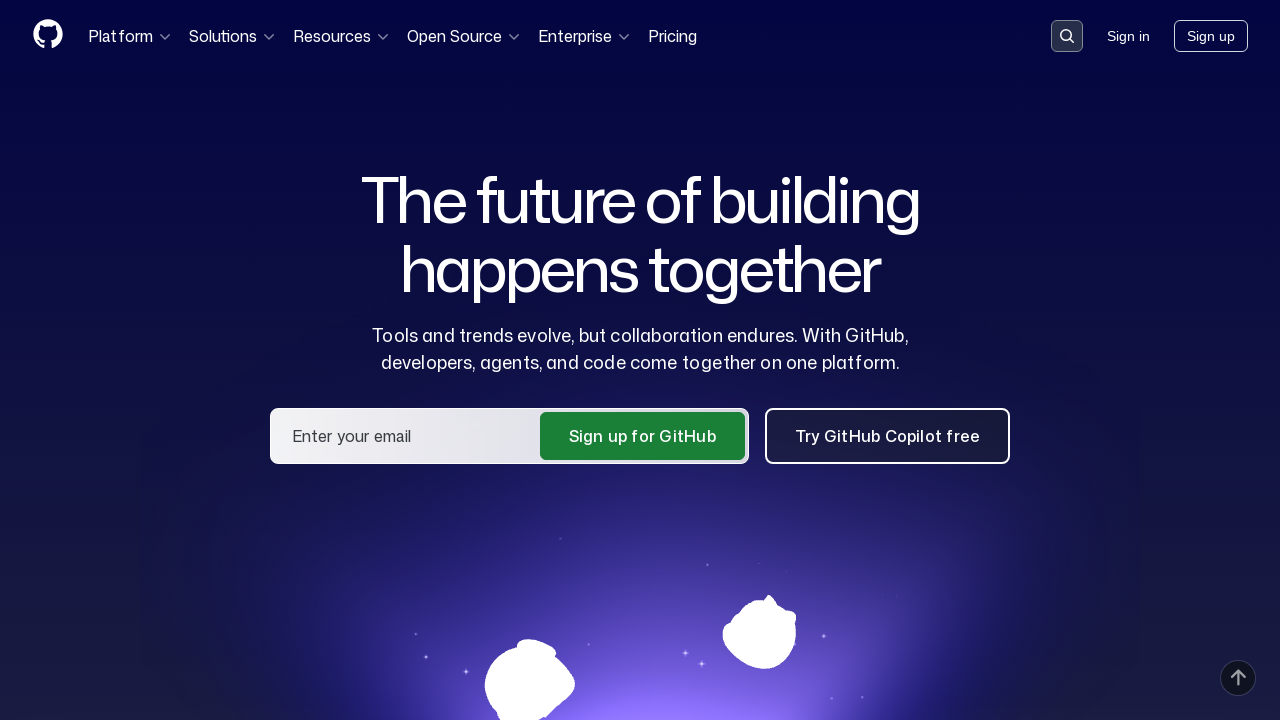

Clicked on search input field at (1067, 36) on .search-input
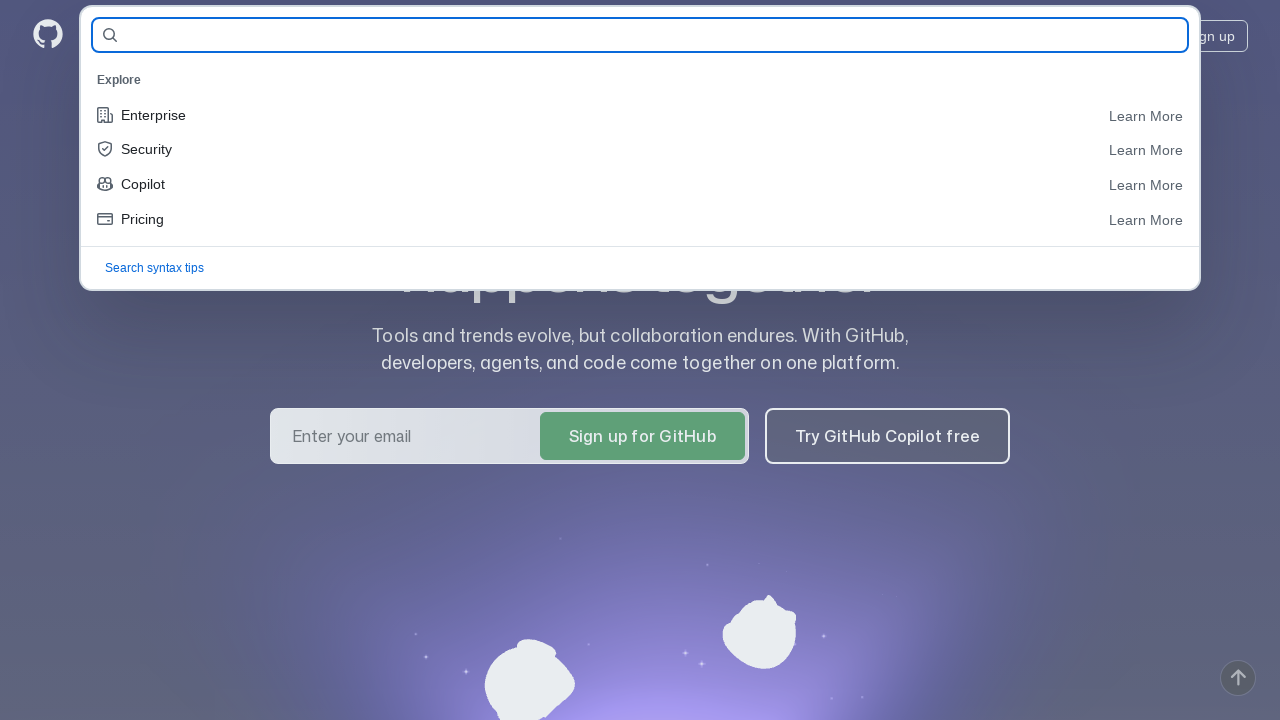

Filled search field with 'JuliaOshmarina/Lesson8' on #query-builder-test
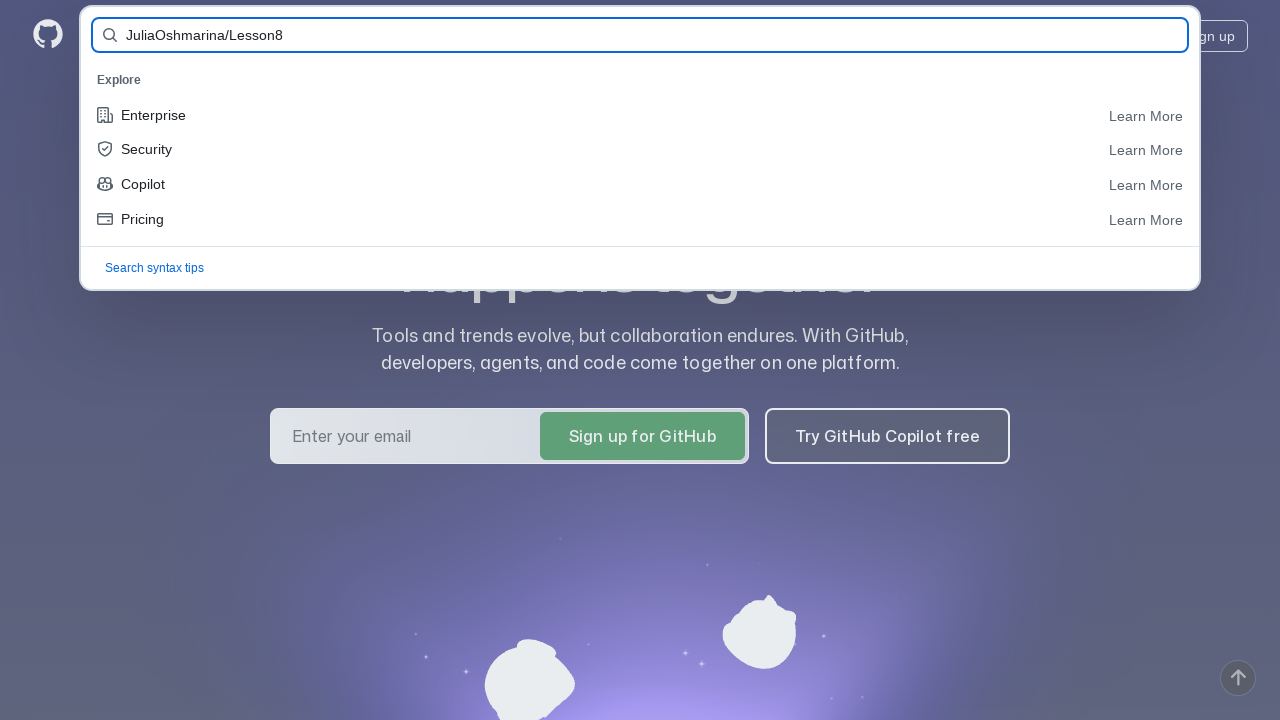

Pressed Enter to search for repository on #query-builder-test
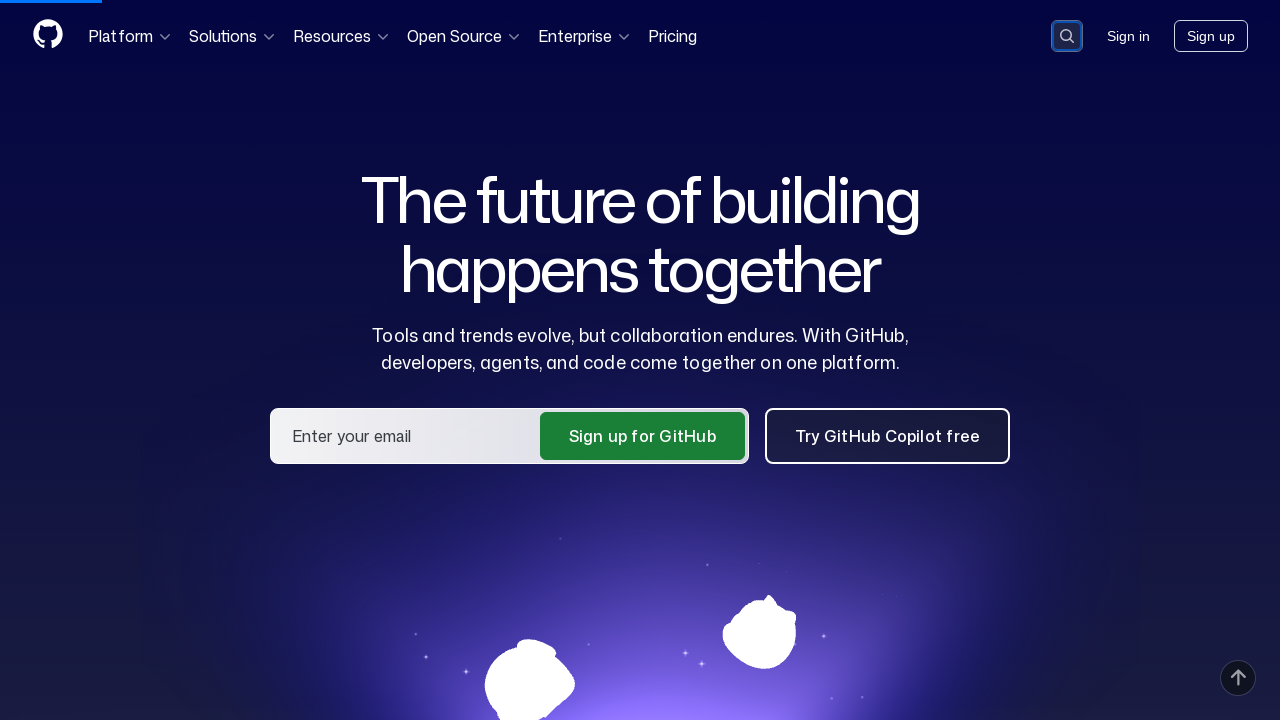

Clicked on repository link 'JuliaOshmarina/Lesson8' in search results at (462, 161) on a:has-text('JuliaOshmarina/Lesson8')
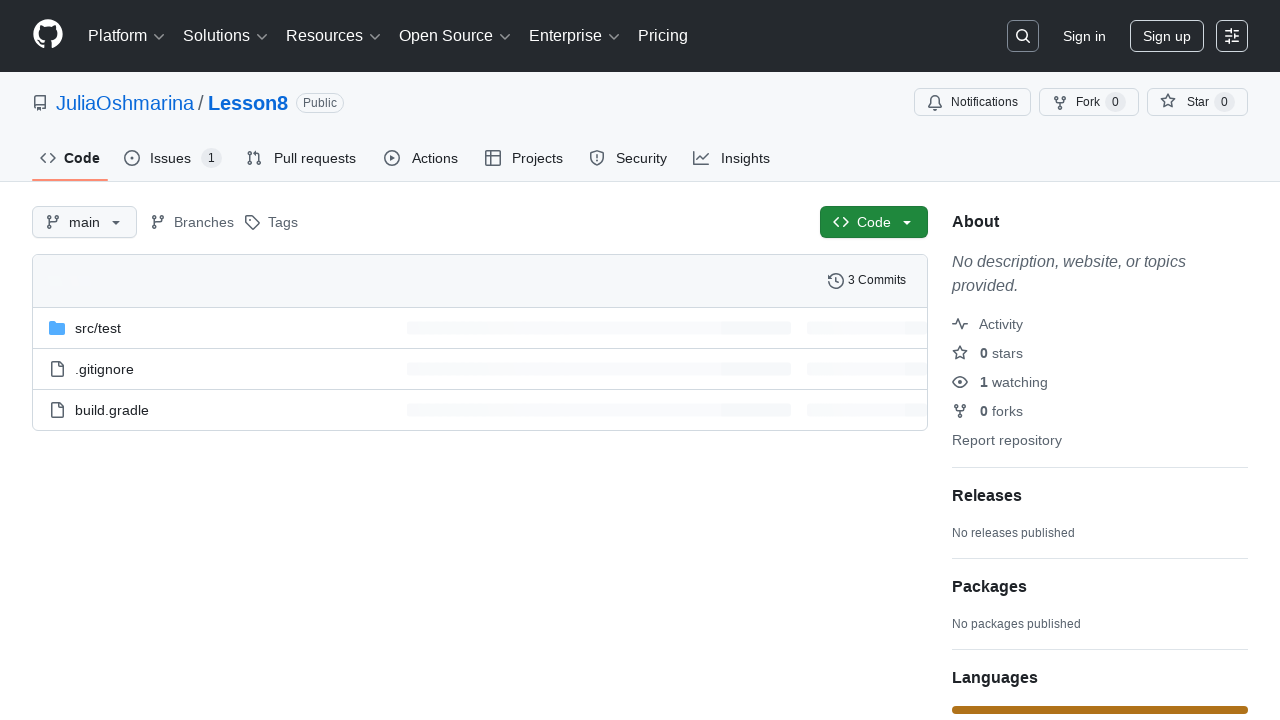

Clicked on Issues tab at (173, 158) on #issues-tab
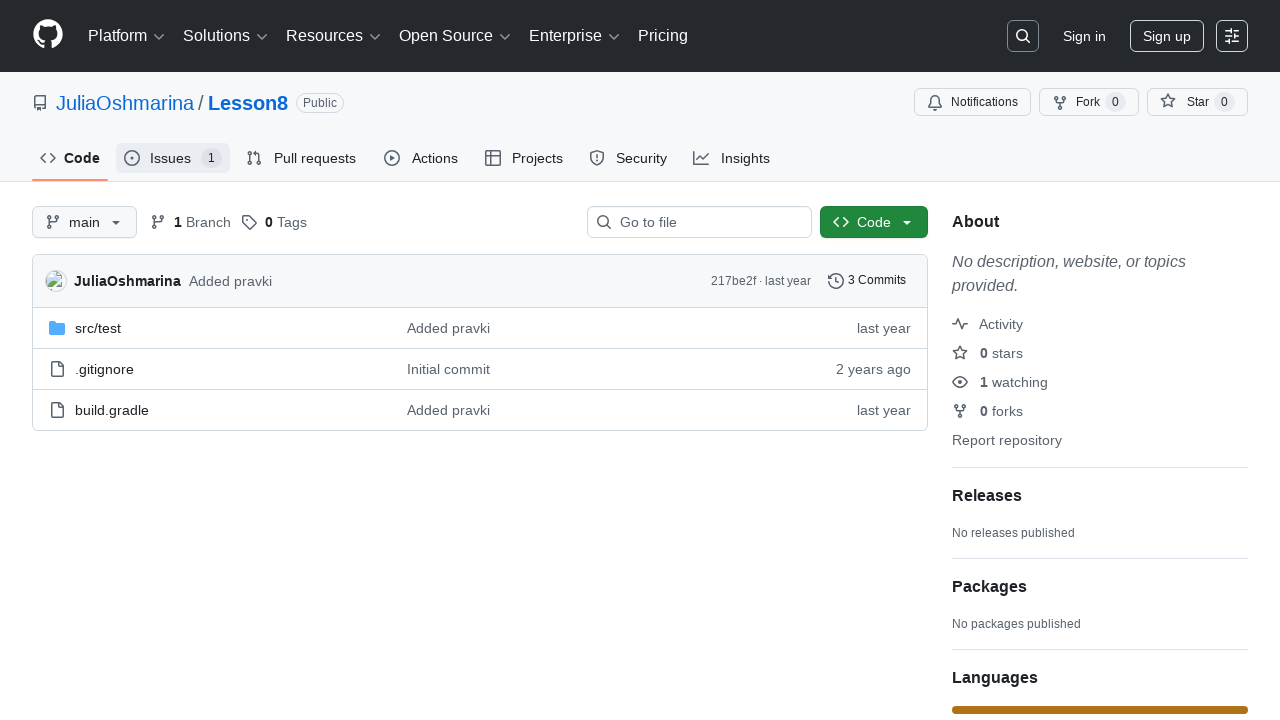

Verified issue with 'Lesson8' name is present in Issues tab
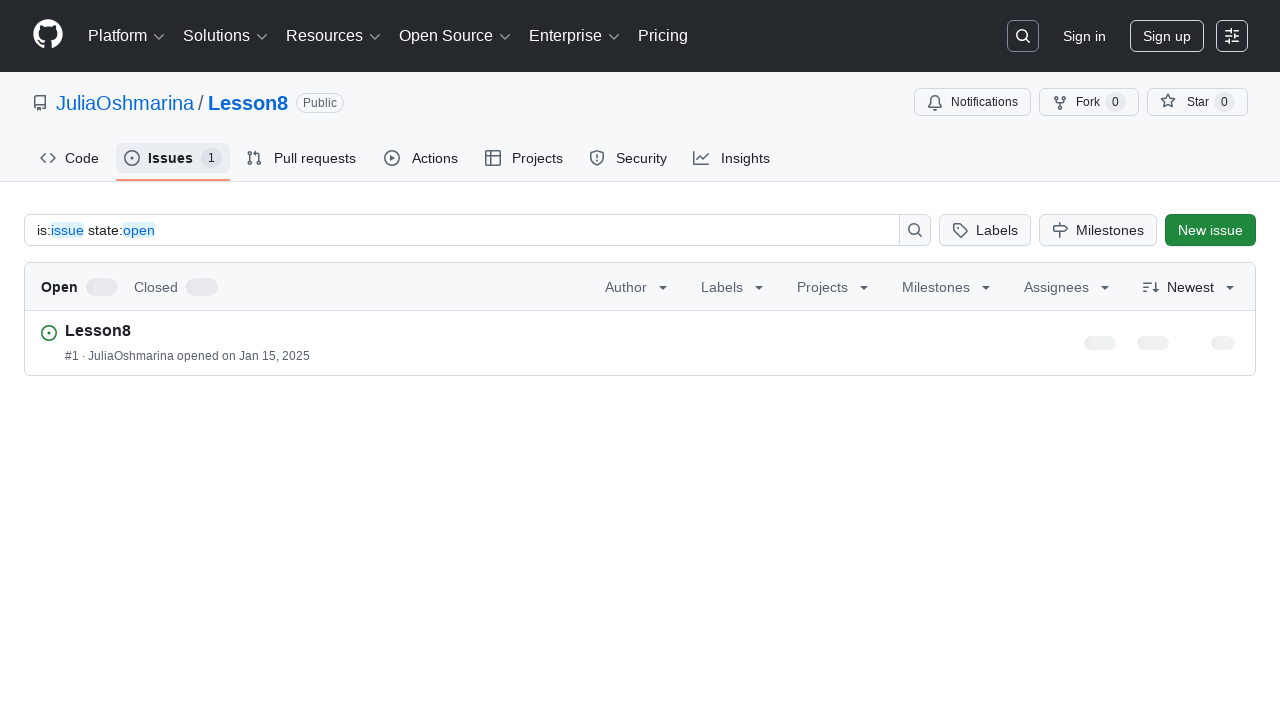

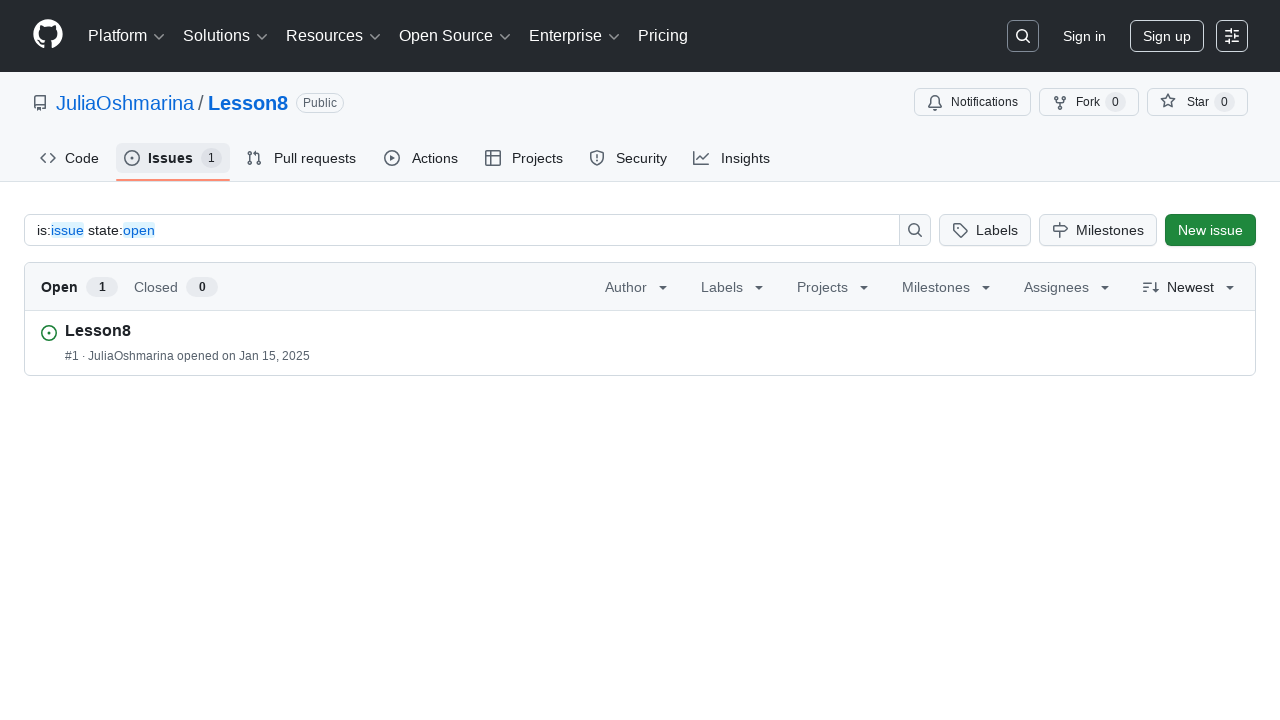